Tests the shipping calculator on Pony Express delivery website by filling in origin/destination countries, zip codes, and package dimensions (weight, length, width, height, quantity), then submitting the form to get shipping rates.

Starting URL: https://ponyexpress.delivery/lv

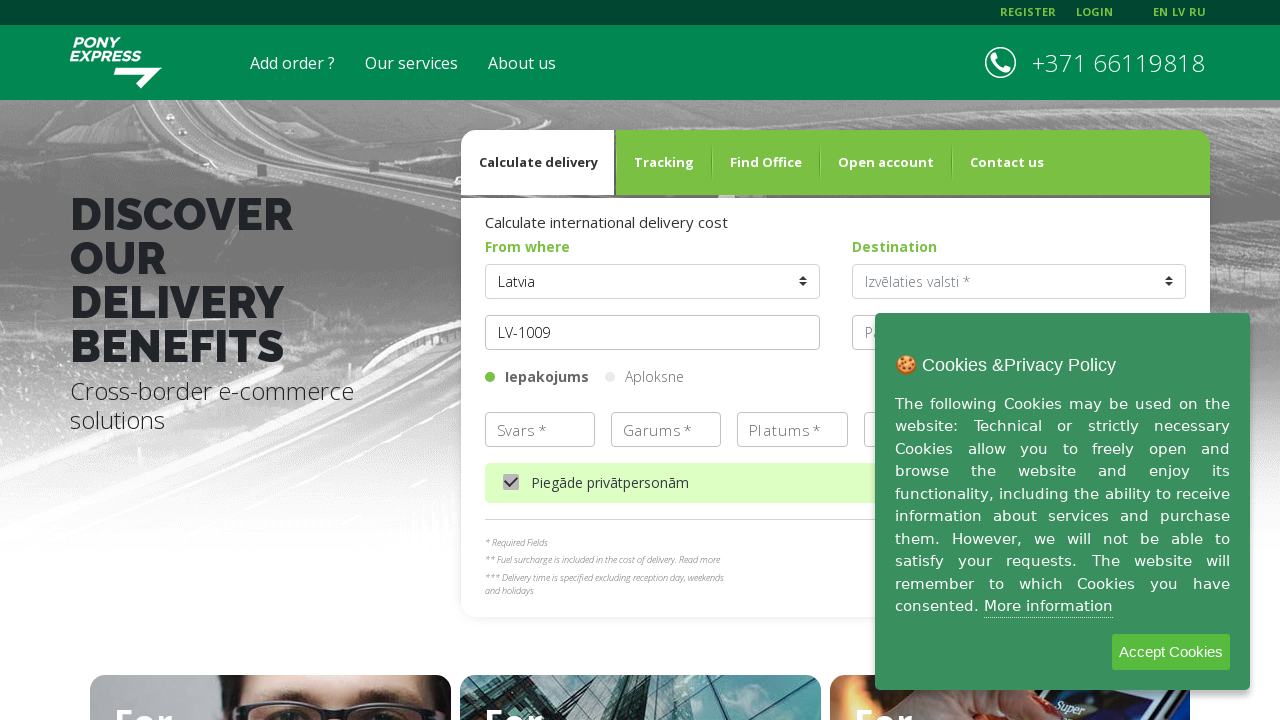

Filled origin country field with 'Latvia' on .form-content__where .custom-select
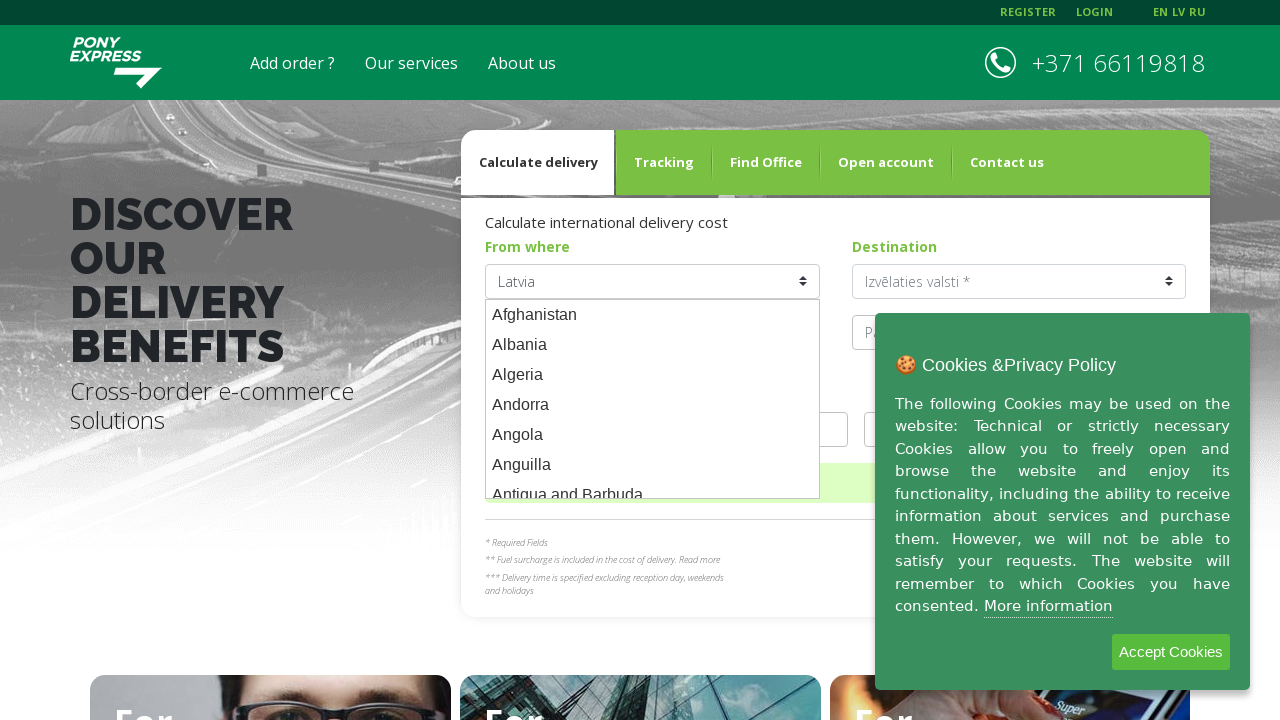

Waited 500ms for dropdown to populate
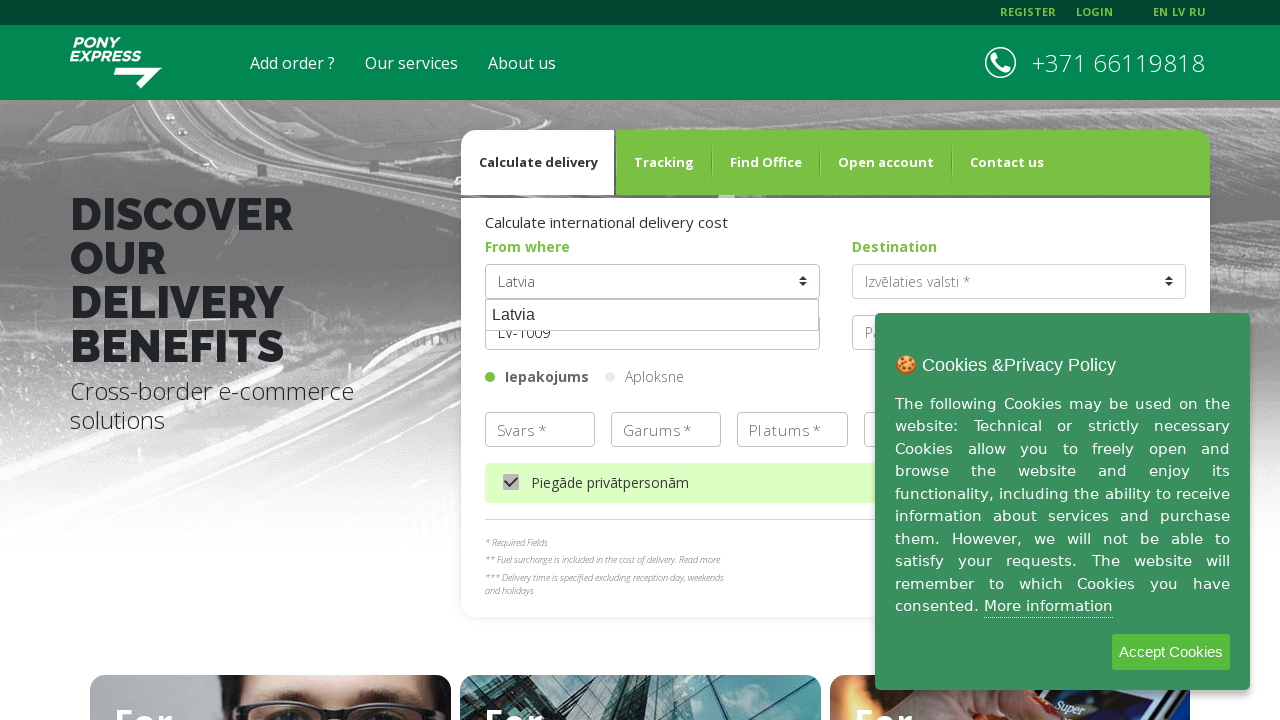

Pressed arrow down to navigate dropdown on .form-content__where .custom-select
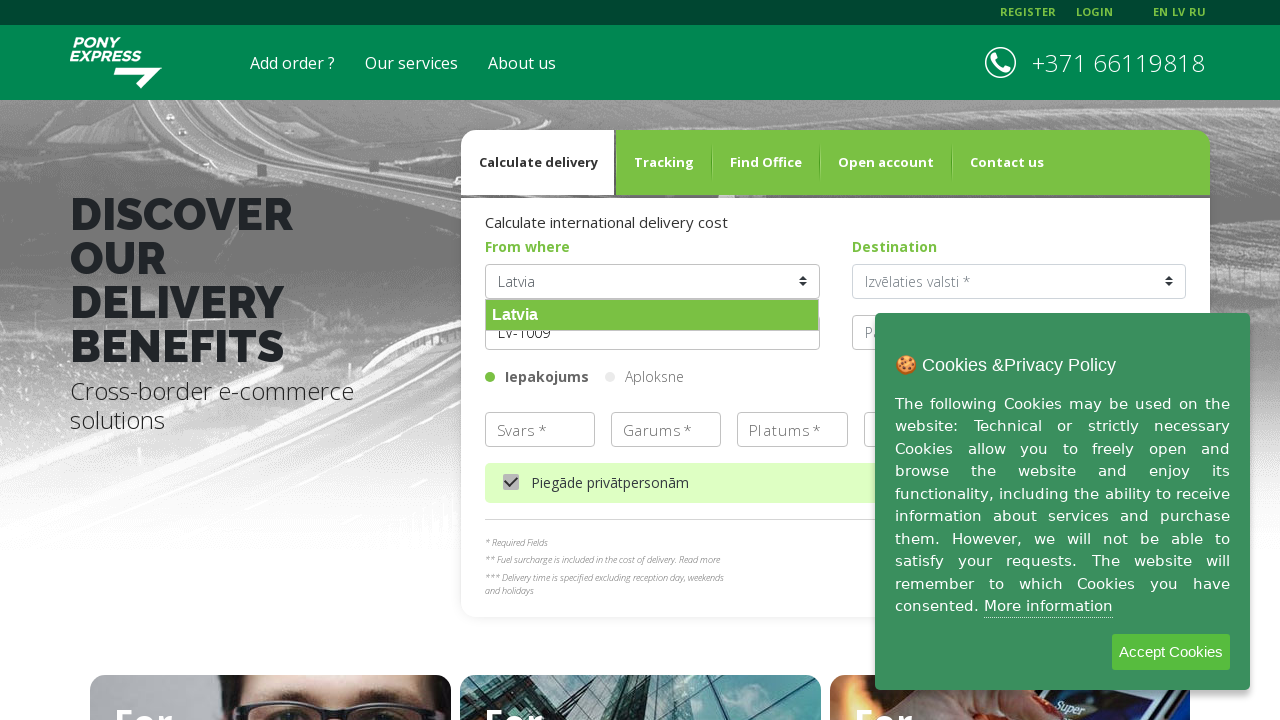

Pressed enter to select Latvia on .form-content__where .custom-select
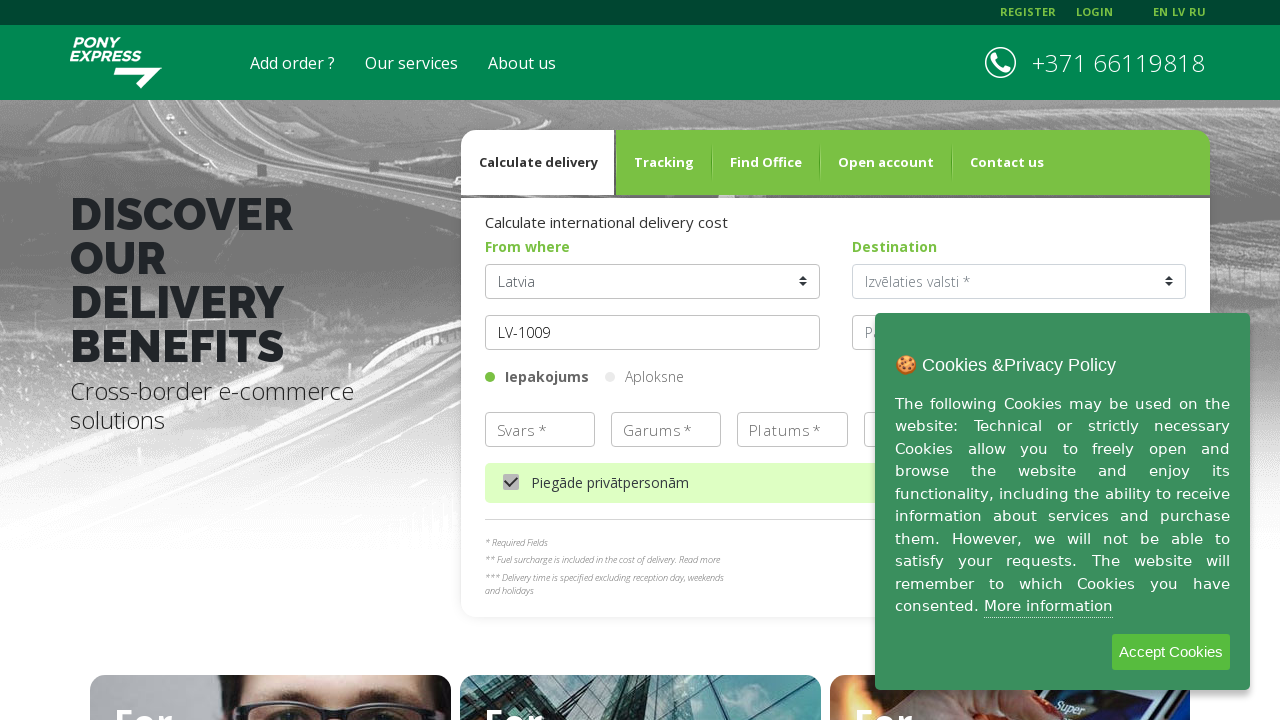

Cleared origin zip code field on #zip_from
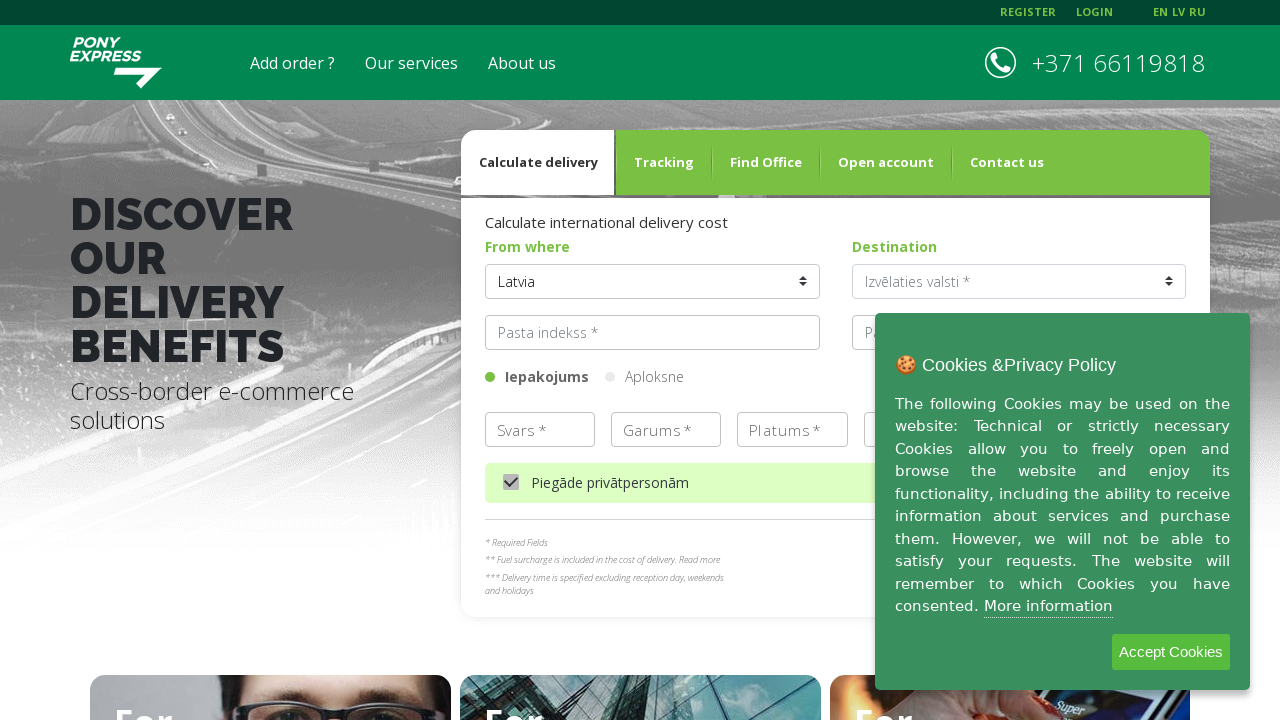

Filled origin zip code with 'LV-1009' on #zip_from
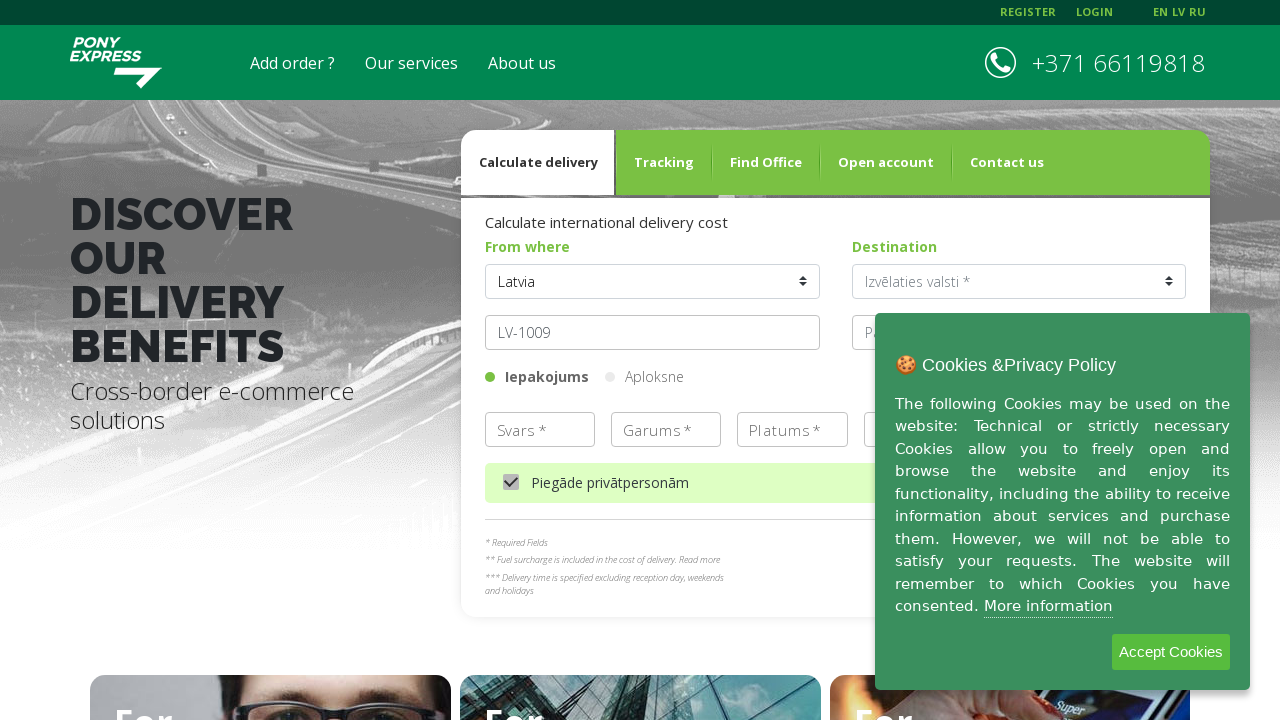

Filled destination country field with 'Germany' on .form-content__destination .custom-select
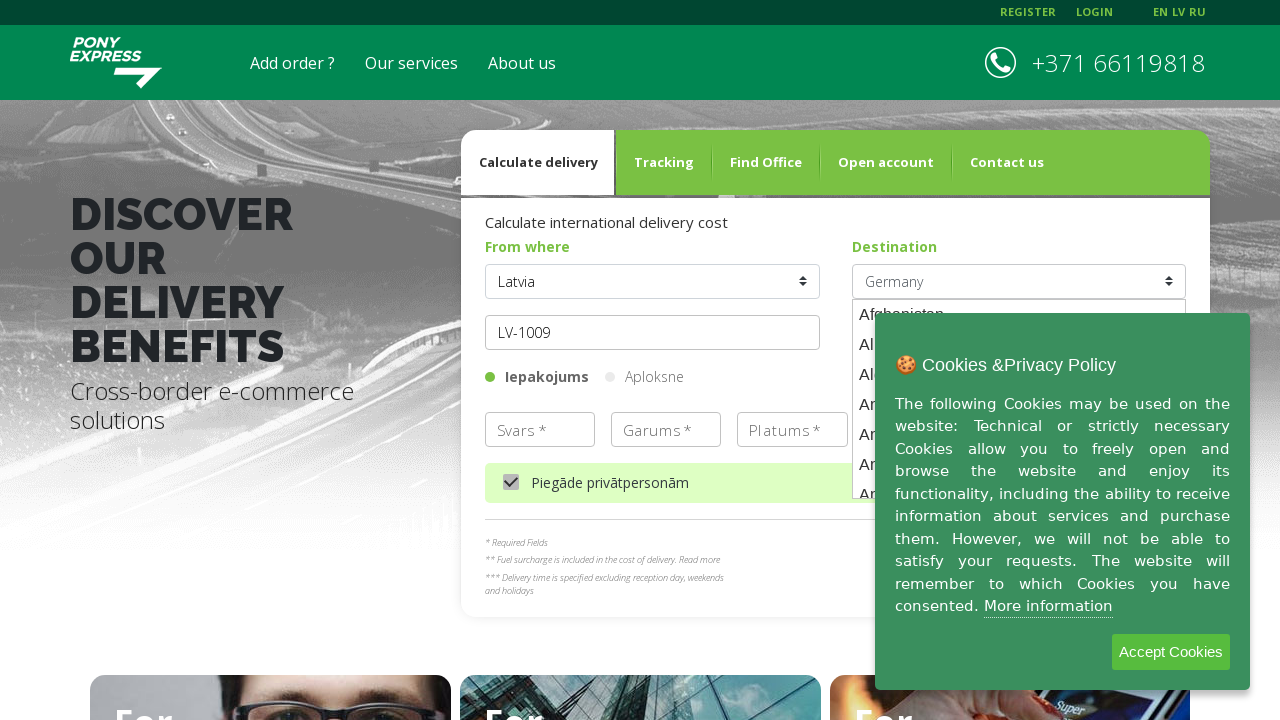

Waited 500ms for destination dropdown to populate
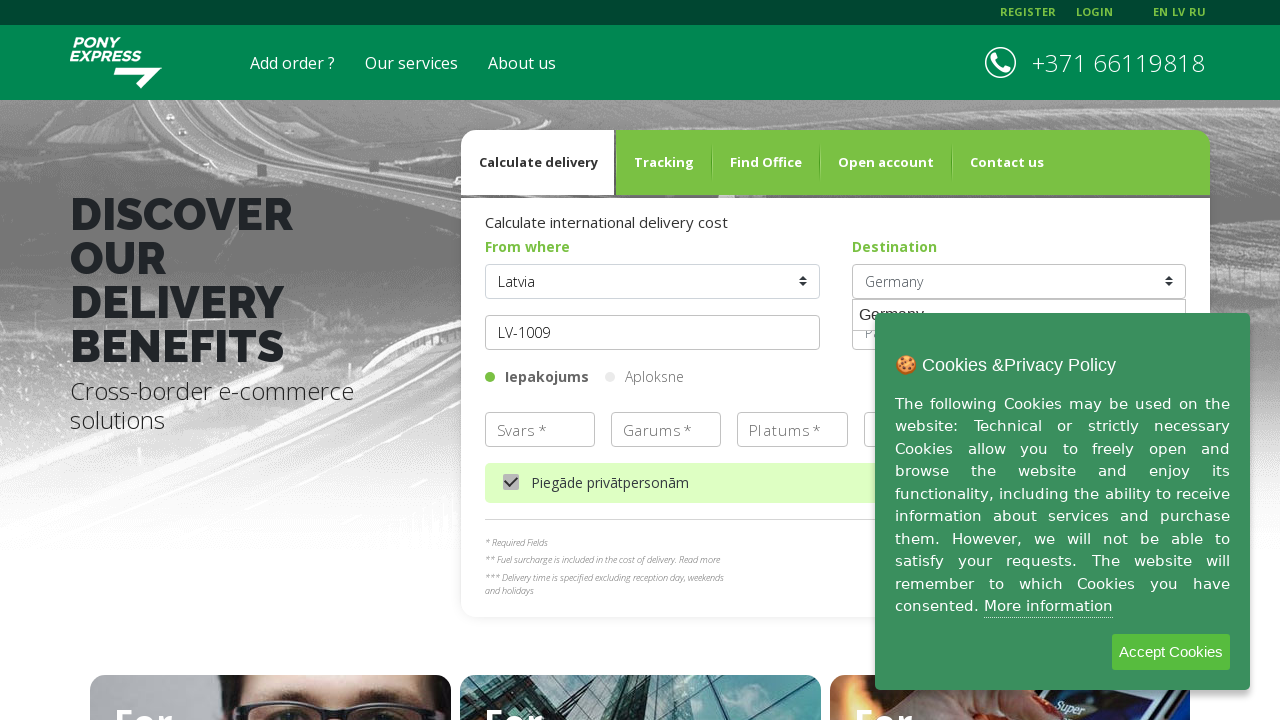

Pressed arrow down to navigate destination dropdown on .form-content__destination .custom-select
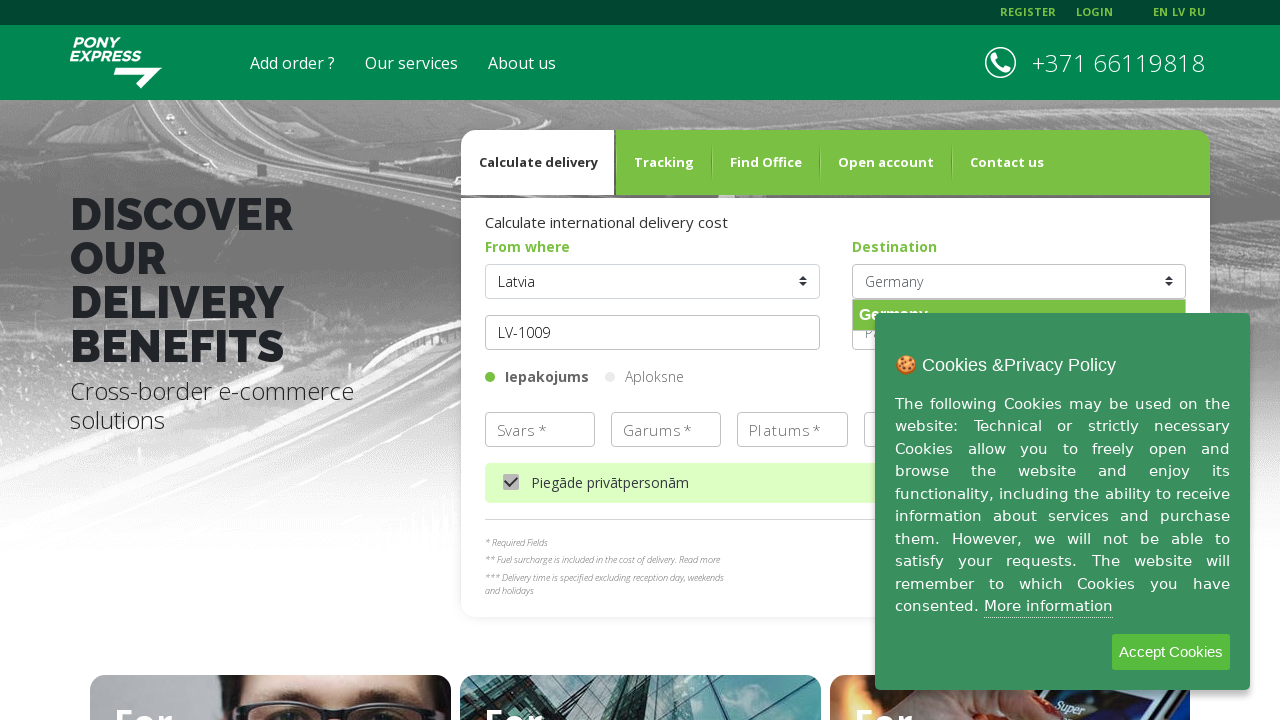

Pressed enter to select Germany on .form-content__destination .custom-select
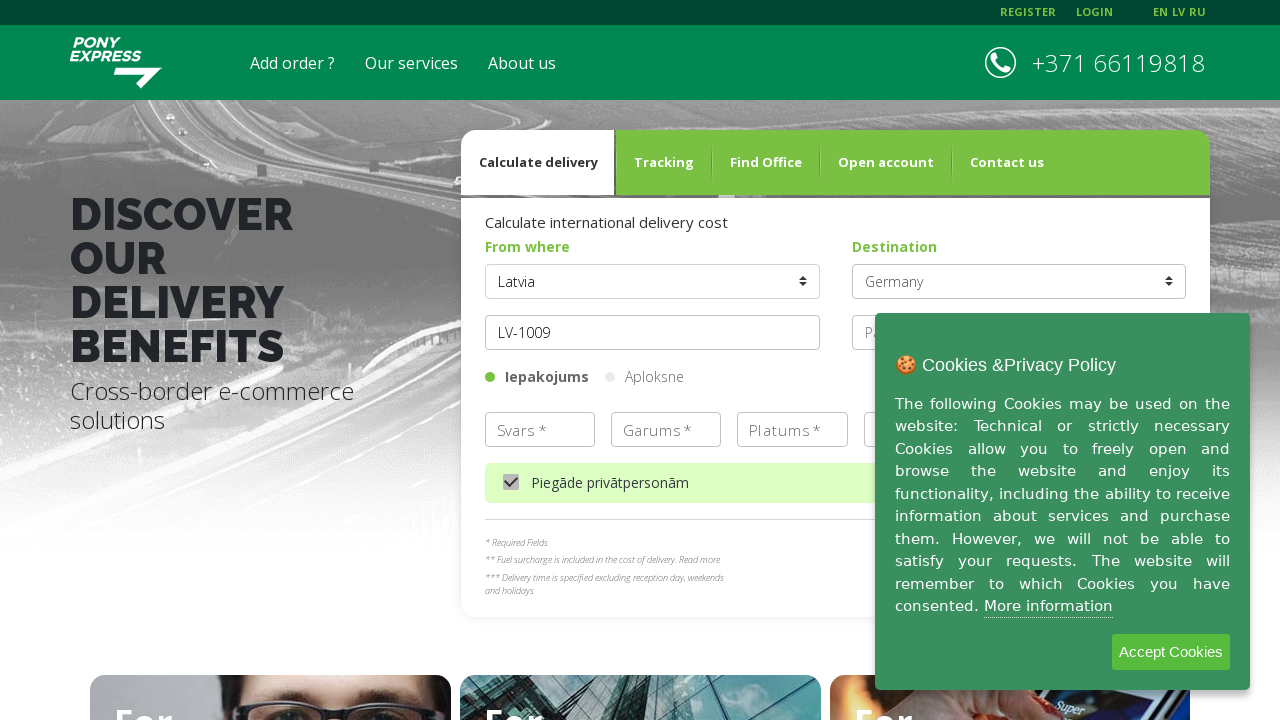

Cleared destination zip code field on #zip_to
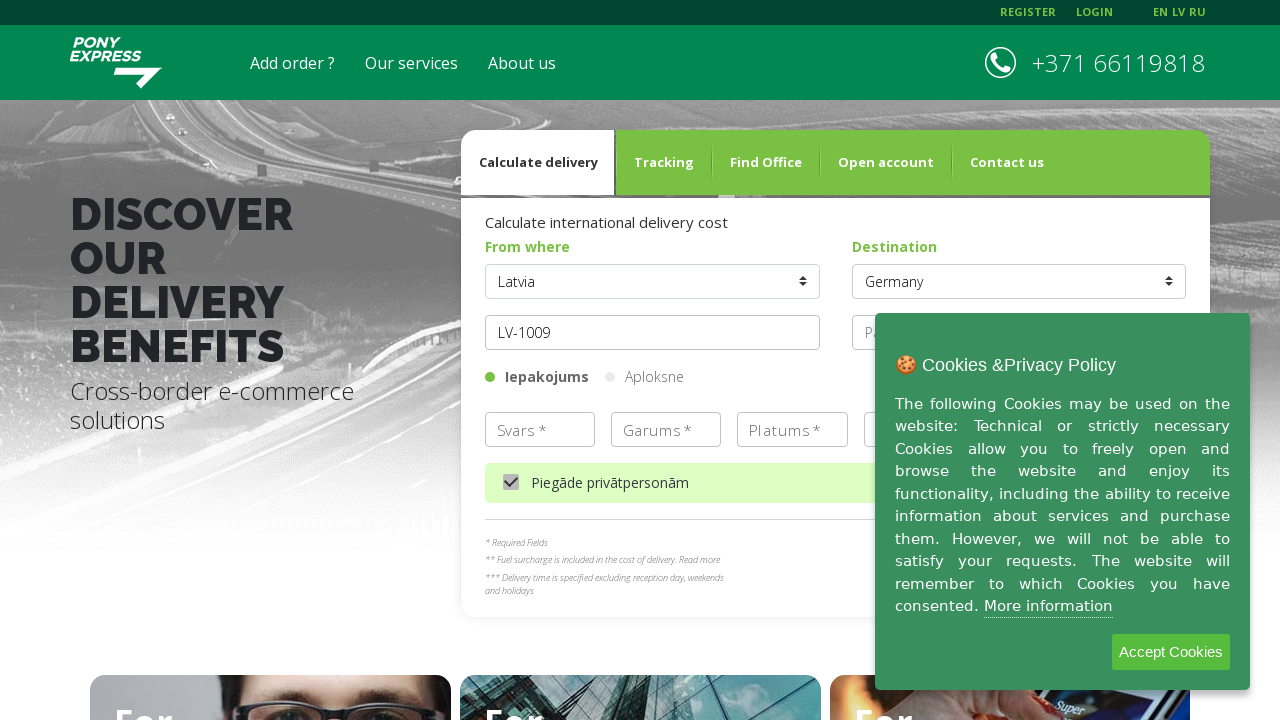

Filled destination zip code with '10115' on #zip_to
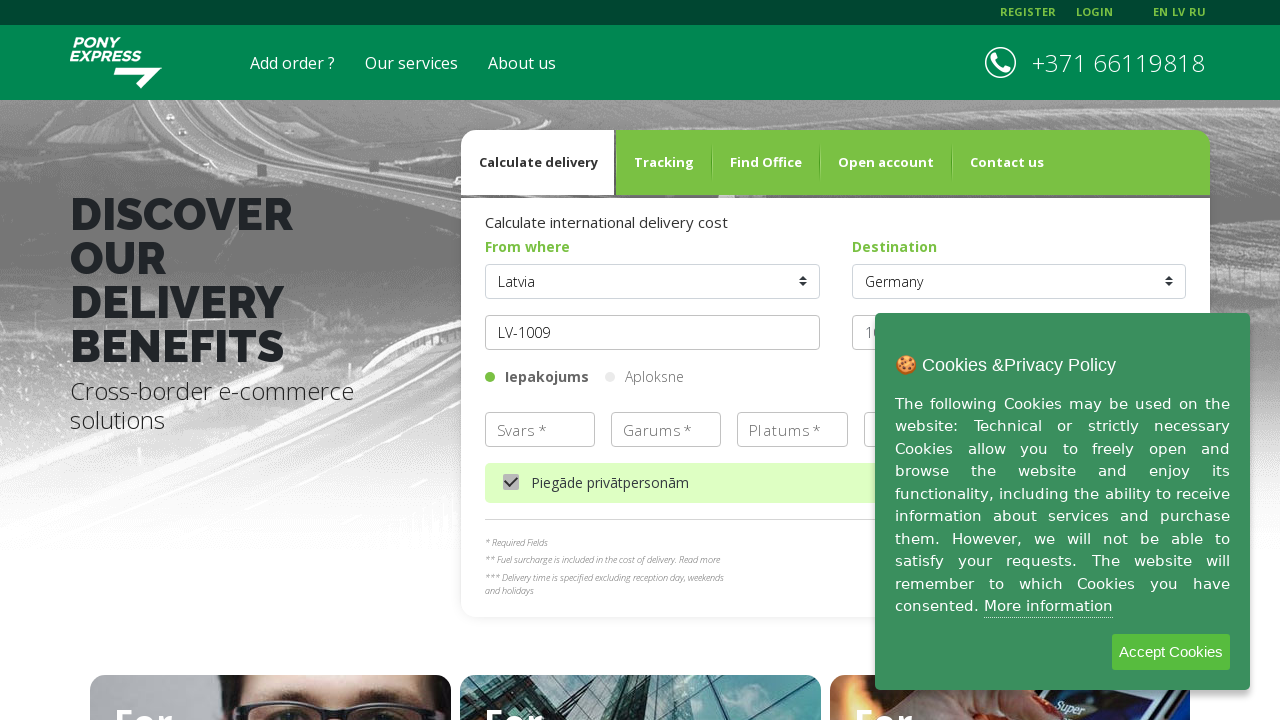

Filled package weight with '0.5' on #weight_0
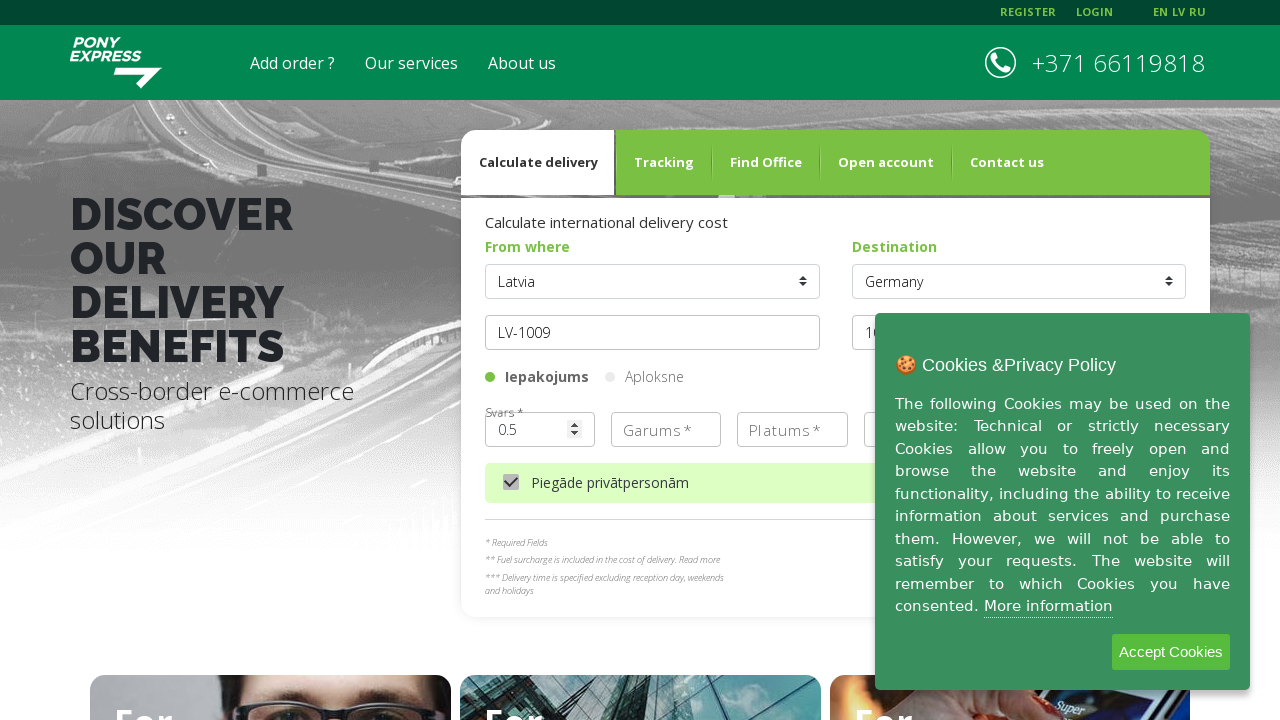

Filled package length with '10' on #length_0
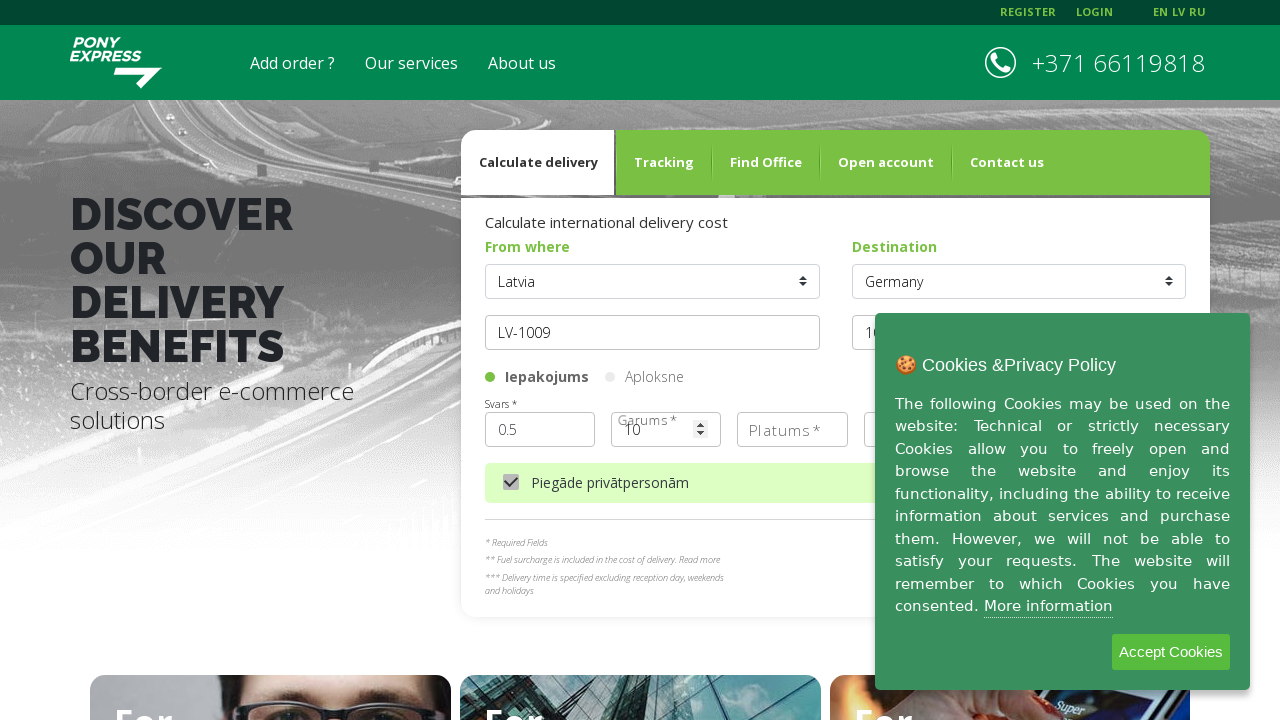

Filled package width with '20' on #width_0
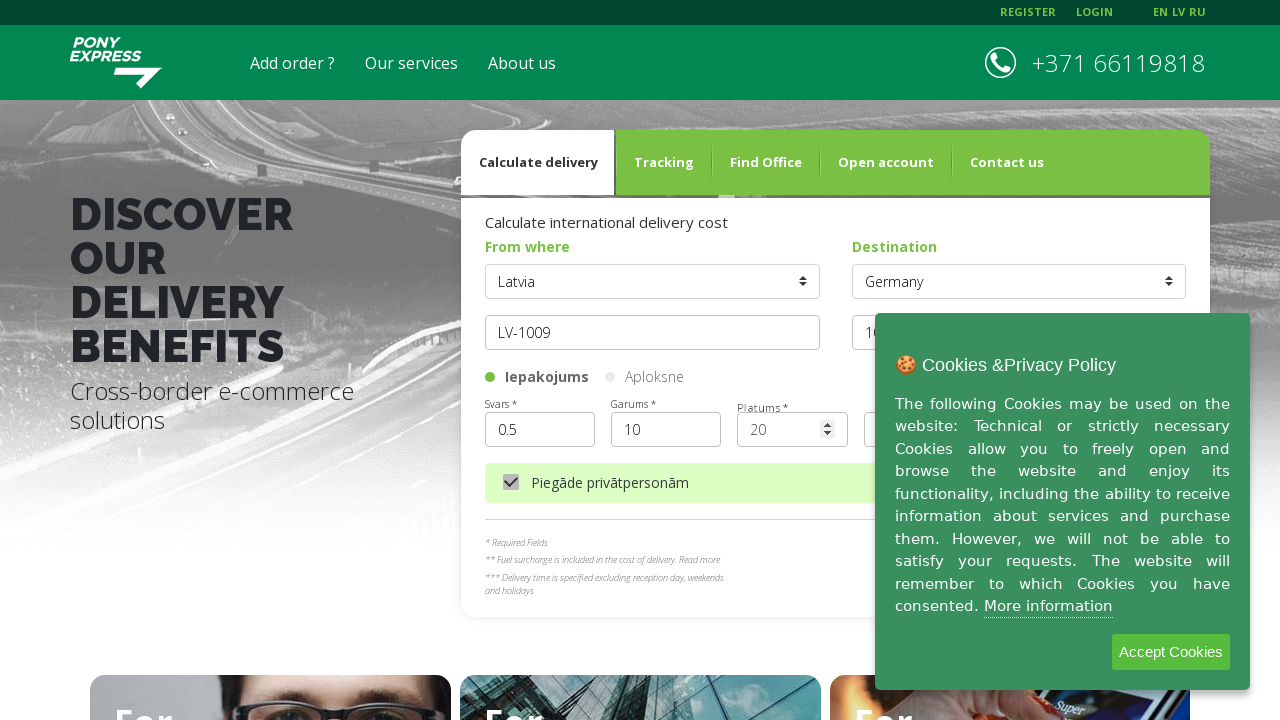

Filled package height with '30' on #height_0
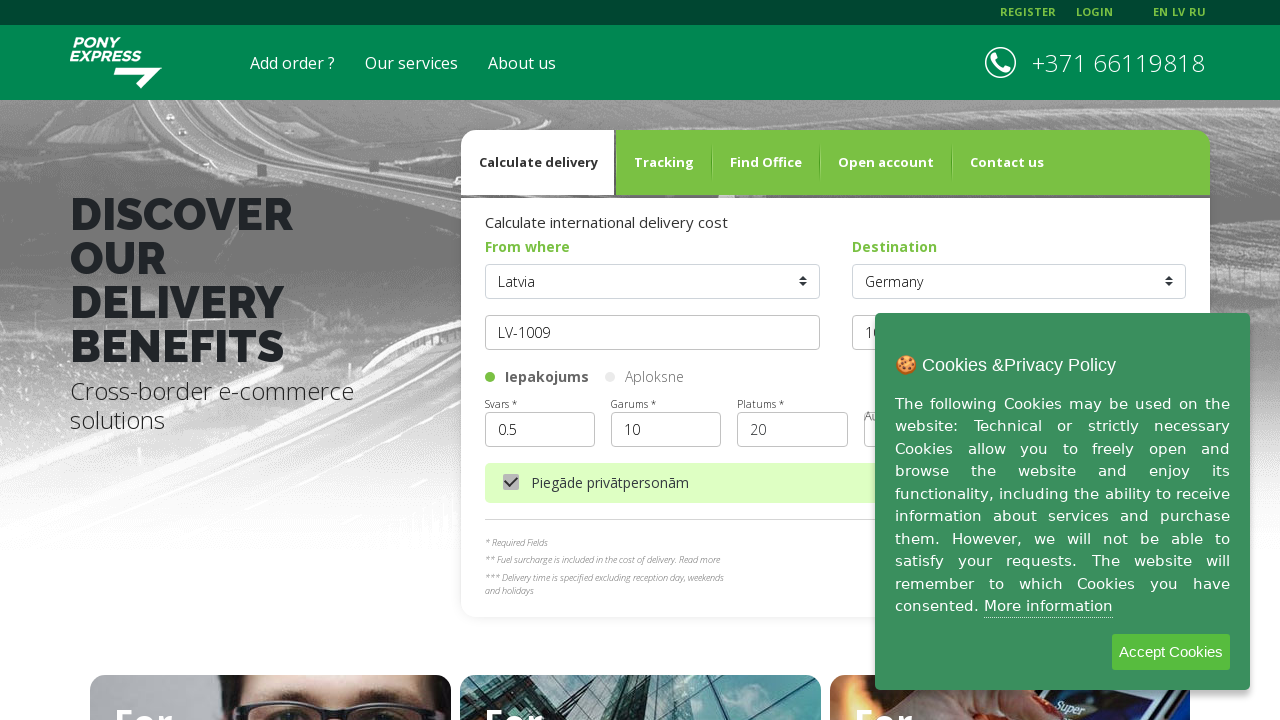

Cleared package quantity field on #quantity_0
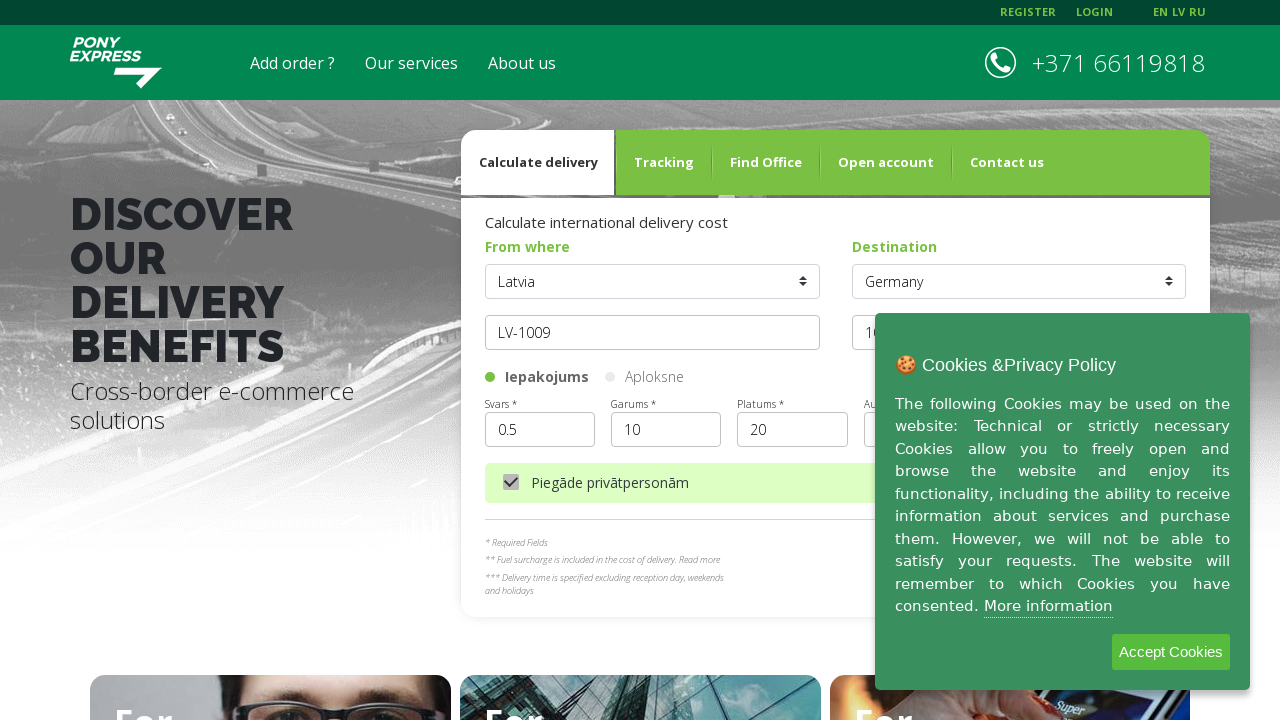

Filled package quantity with '2' on #quantity_0
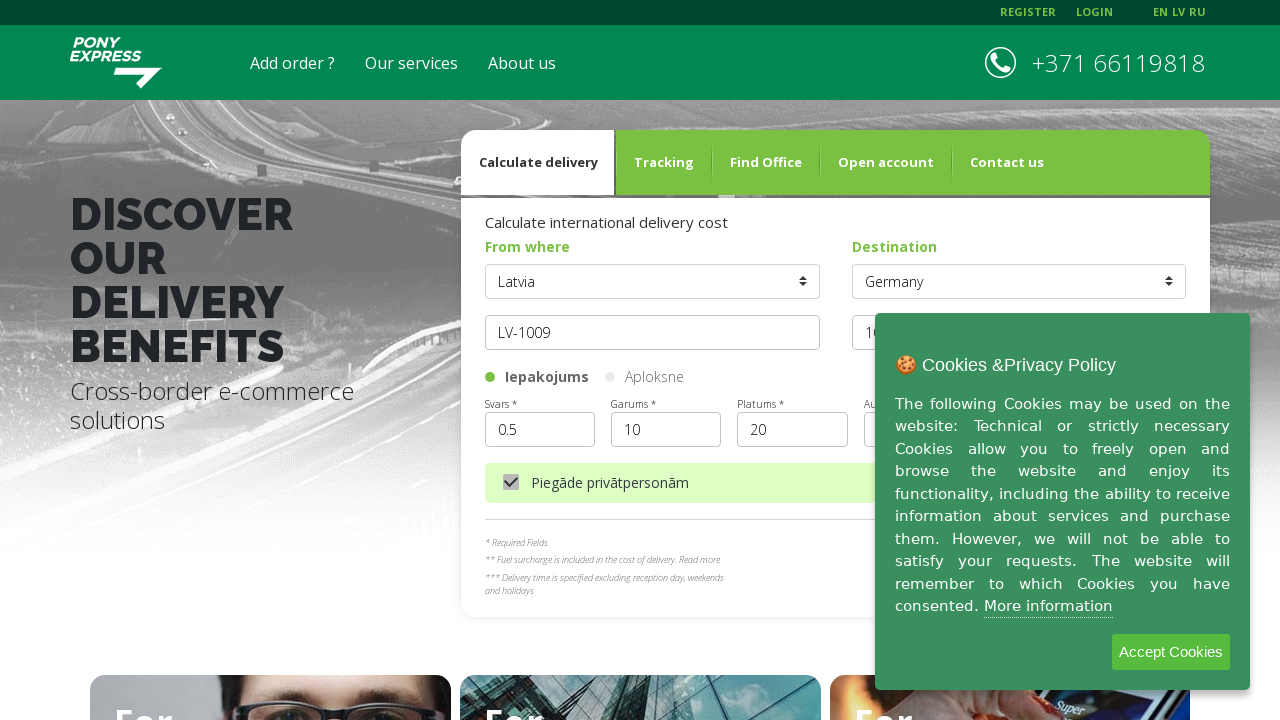

Clicked calculate button to get shipping rates at (1077, 21) on #calculator_btn
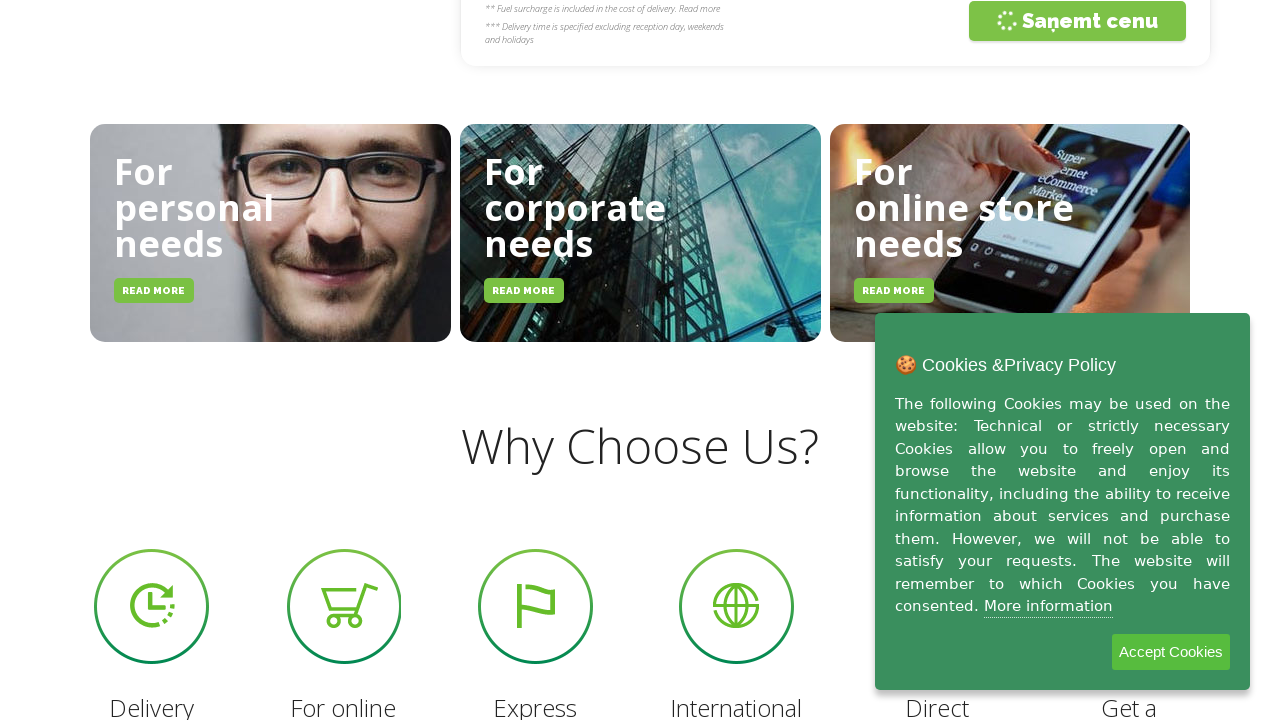

Waited 12 seconds for shipping rate results to load
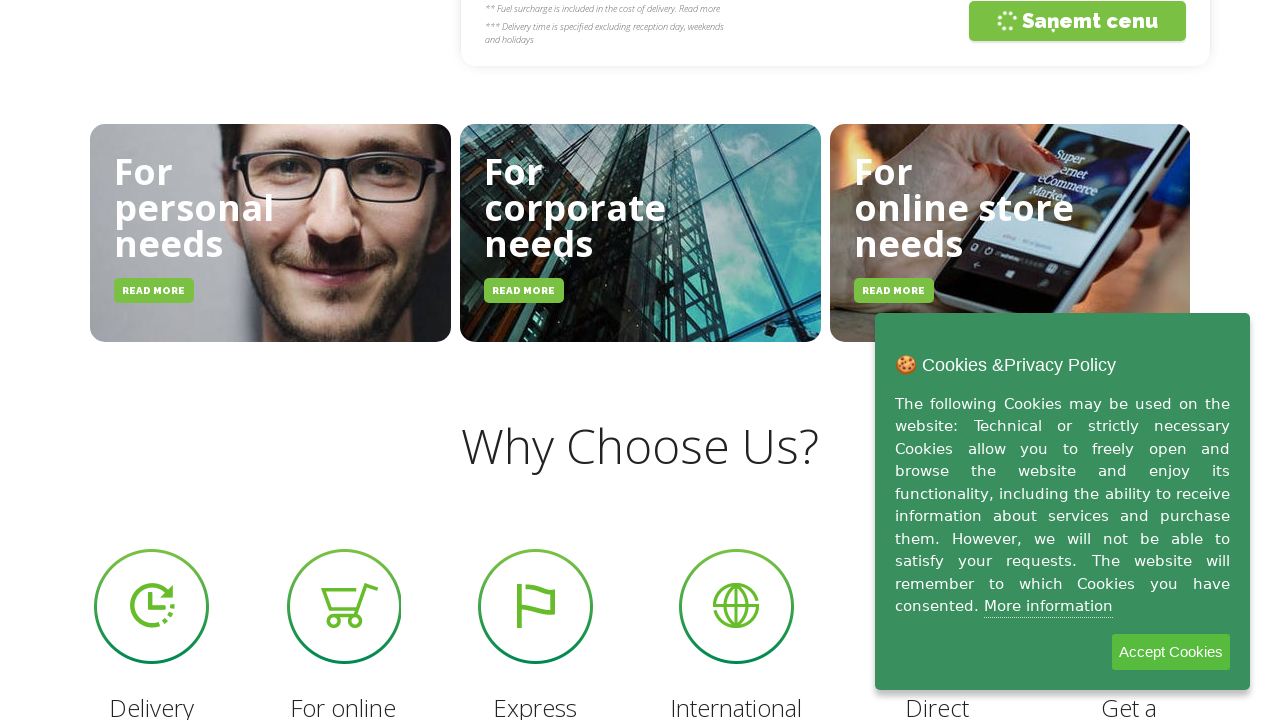

Clicked on the shipping rate result option at (358, 708) on xpath=//div[@id='calc-result']/div/div/div/form/div/div[3]/input
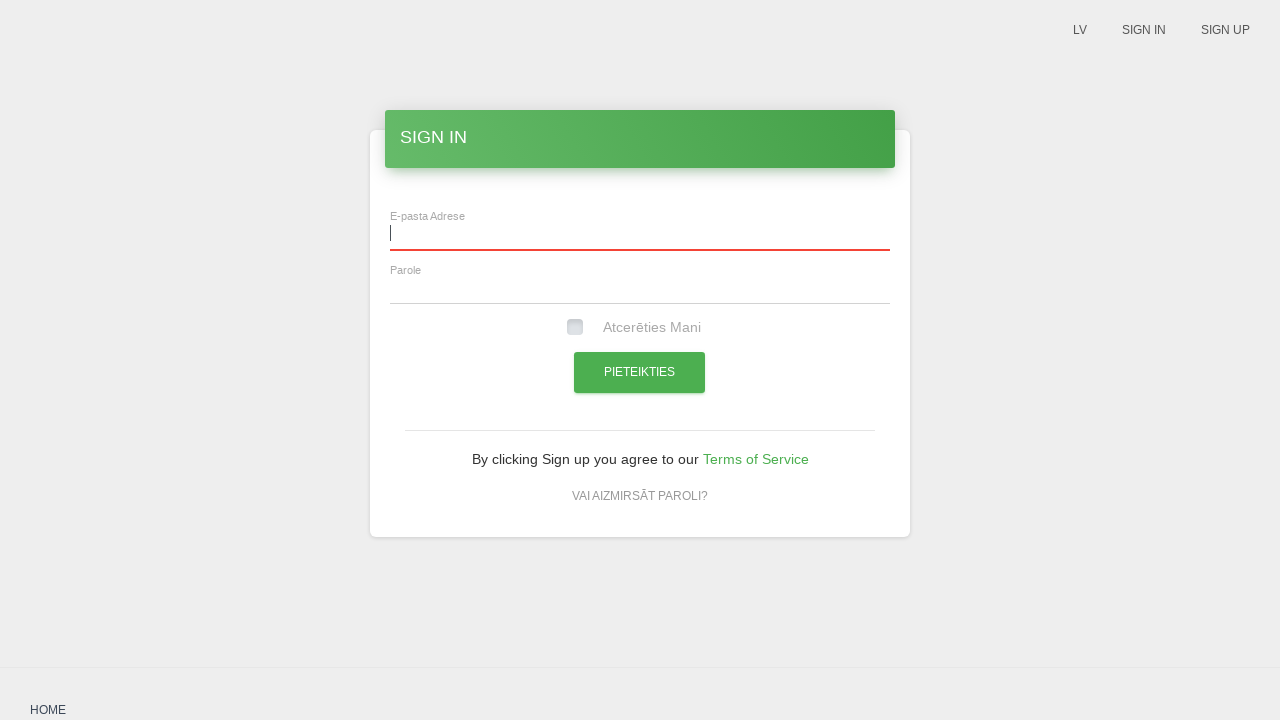

Waited 2 seconds for page transition to complete
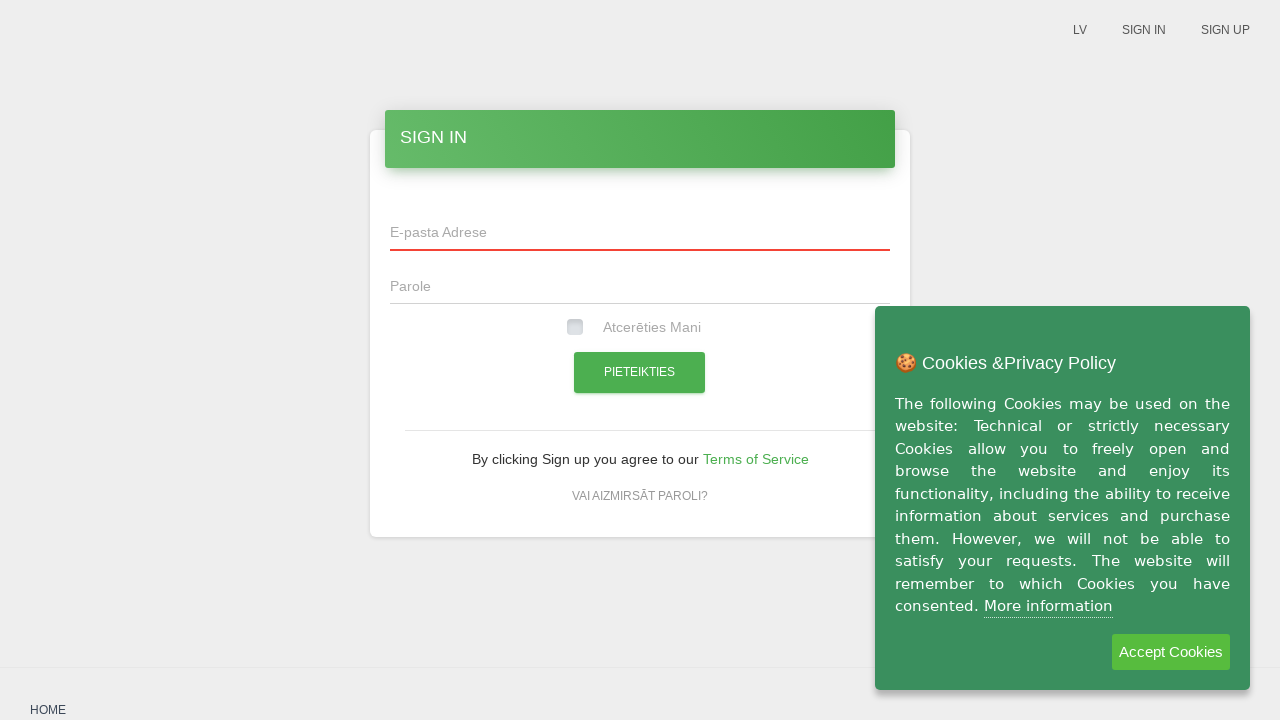

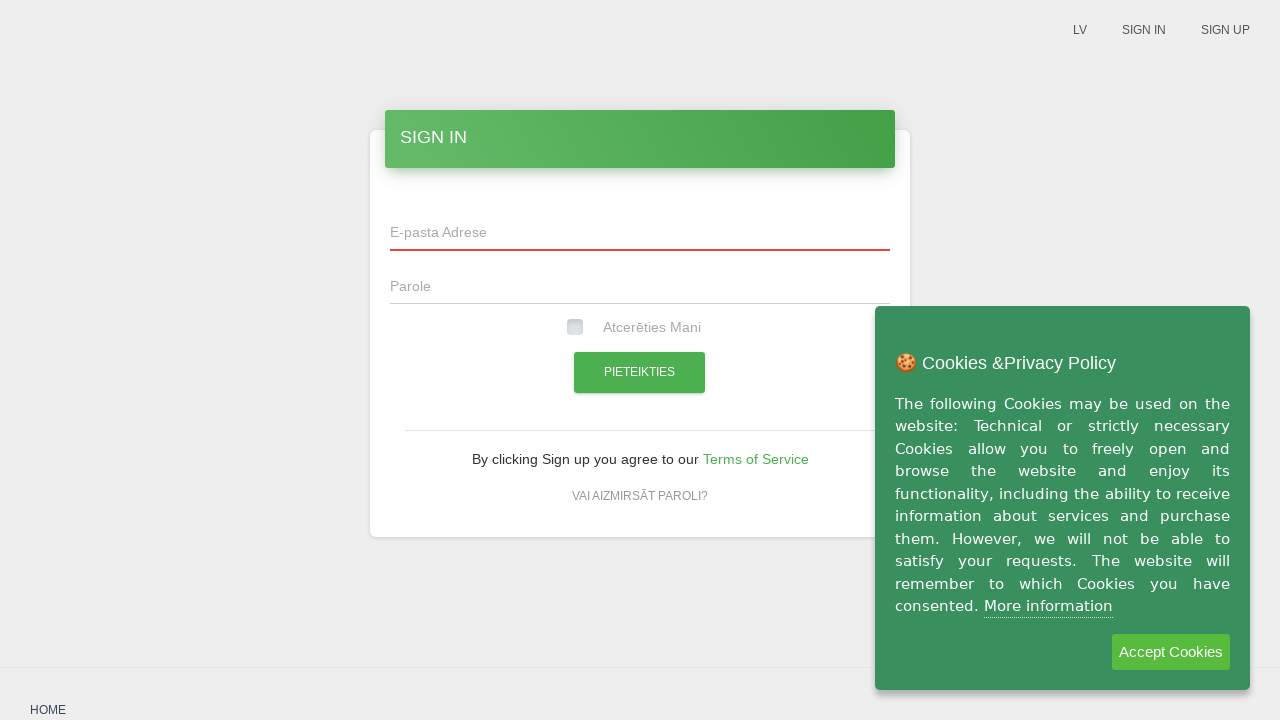